Tests deleting a task on the Active filter using the destroy button

Starting URL: https://todomvc4tasj.herokuapp.com/#/active

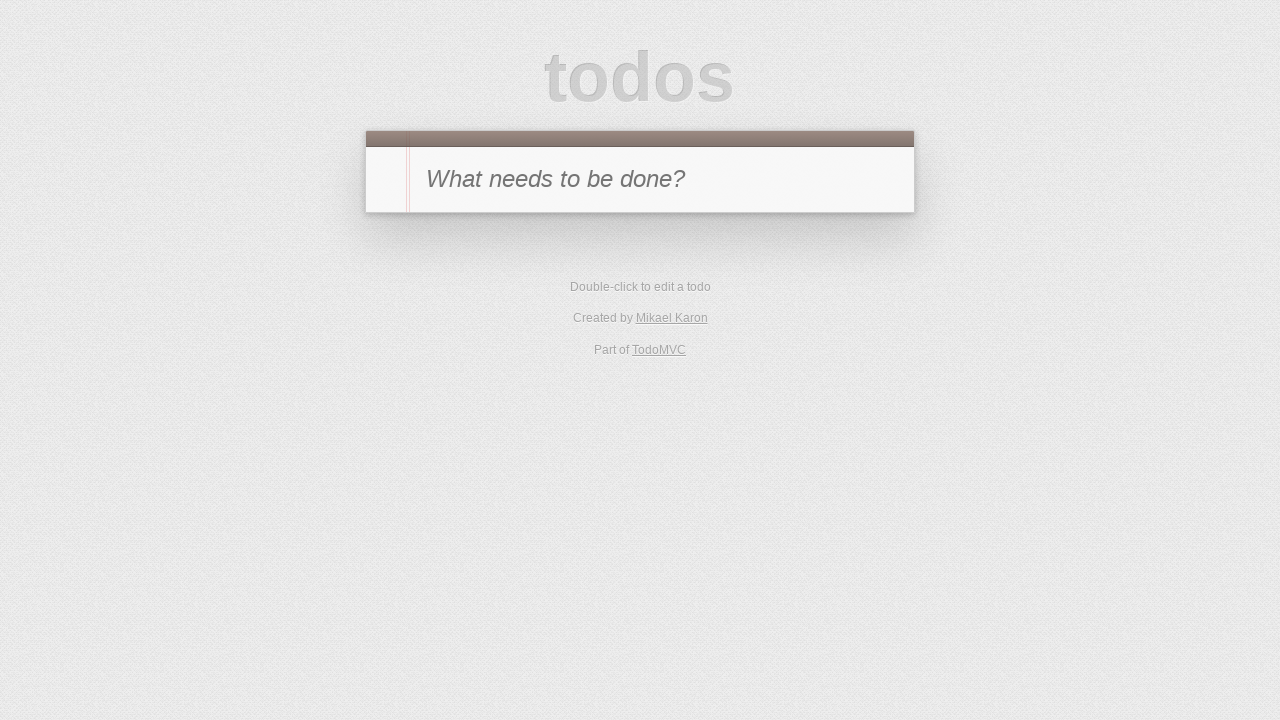

Set localStorage with an active task
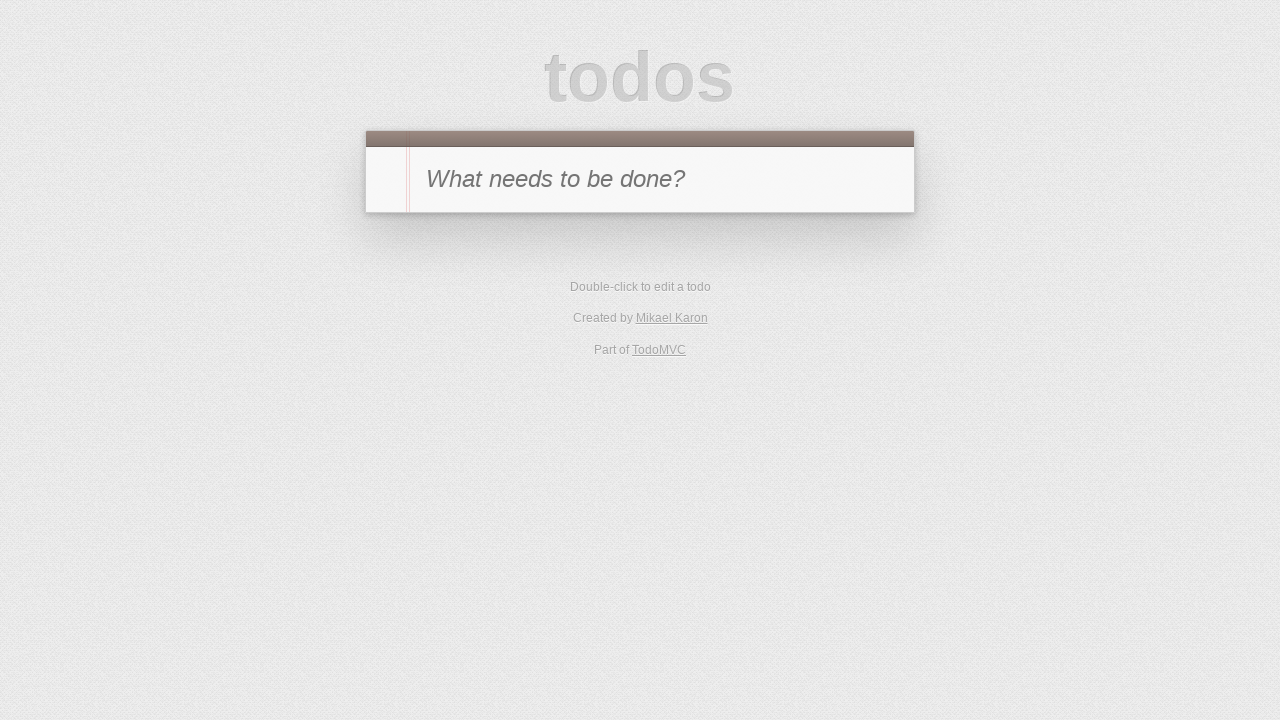

Reloaded page to display active task
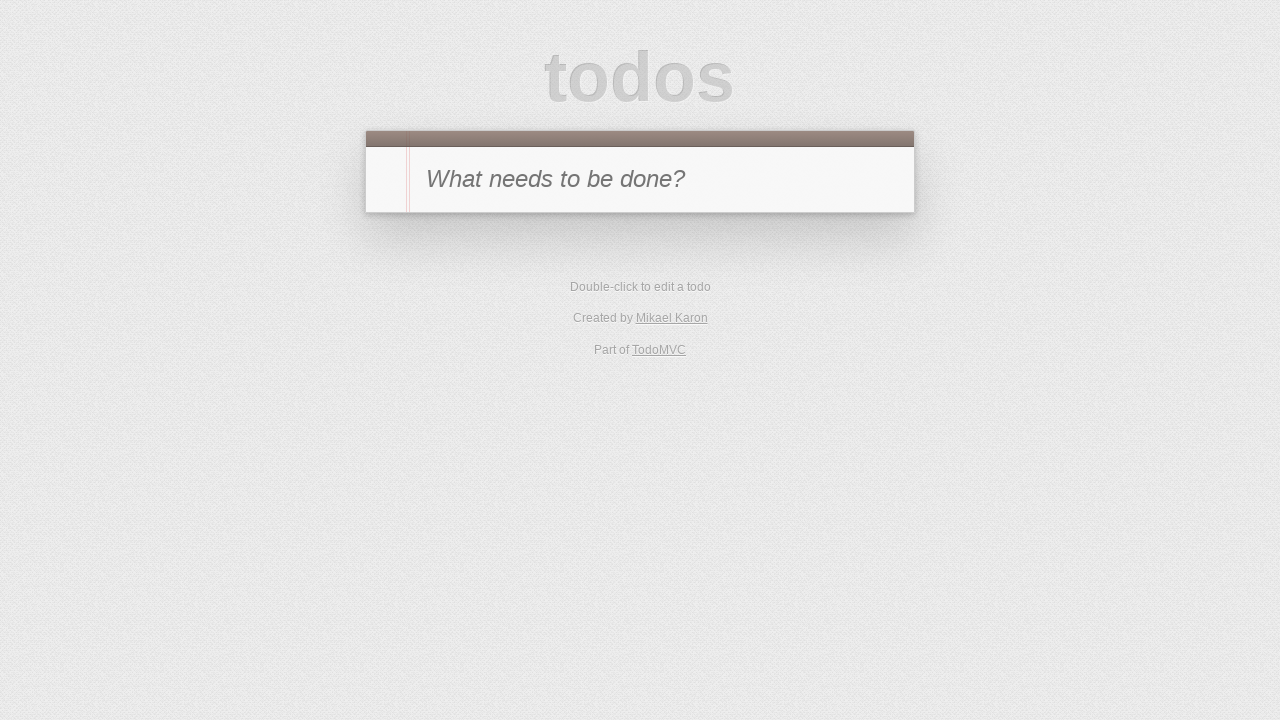

Hovered over task in todo list at (640, 242) on #todo-list li
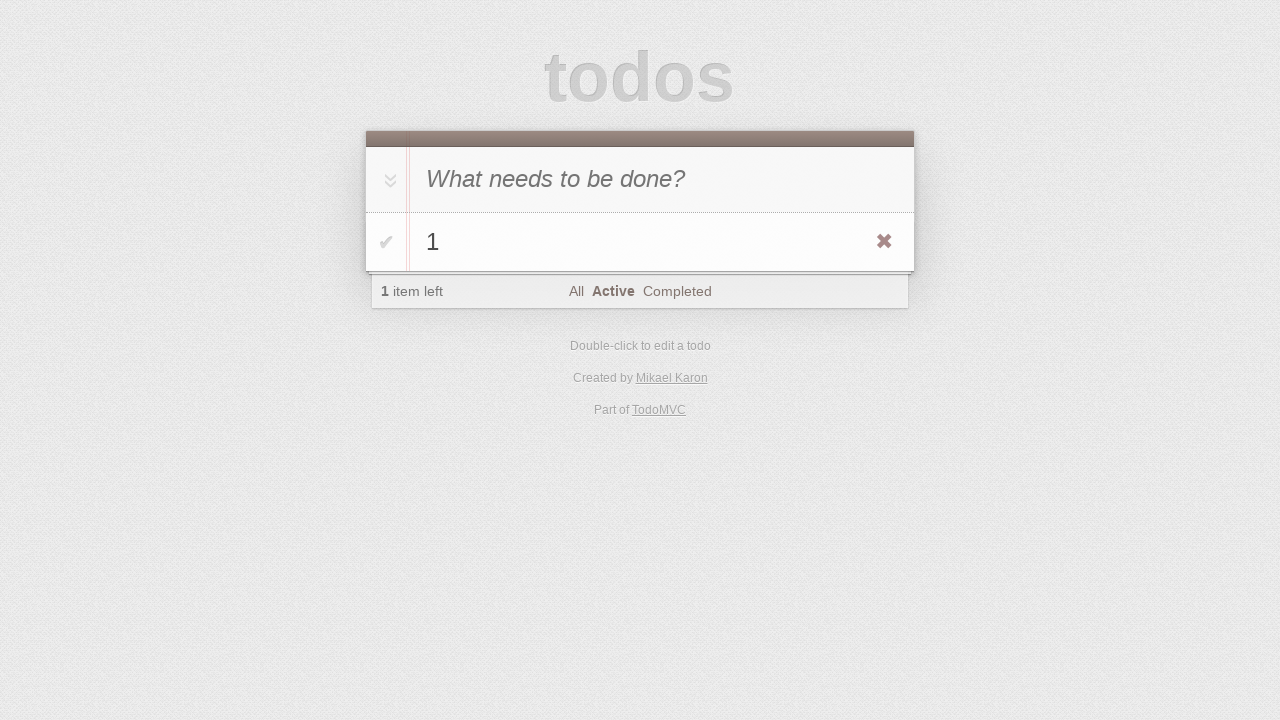

Clicked destroy button to delete task at (884, 242) on #todo-list li .destroy
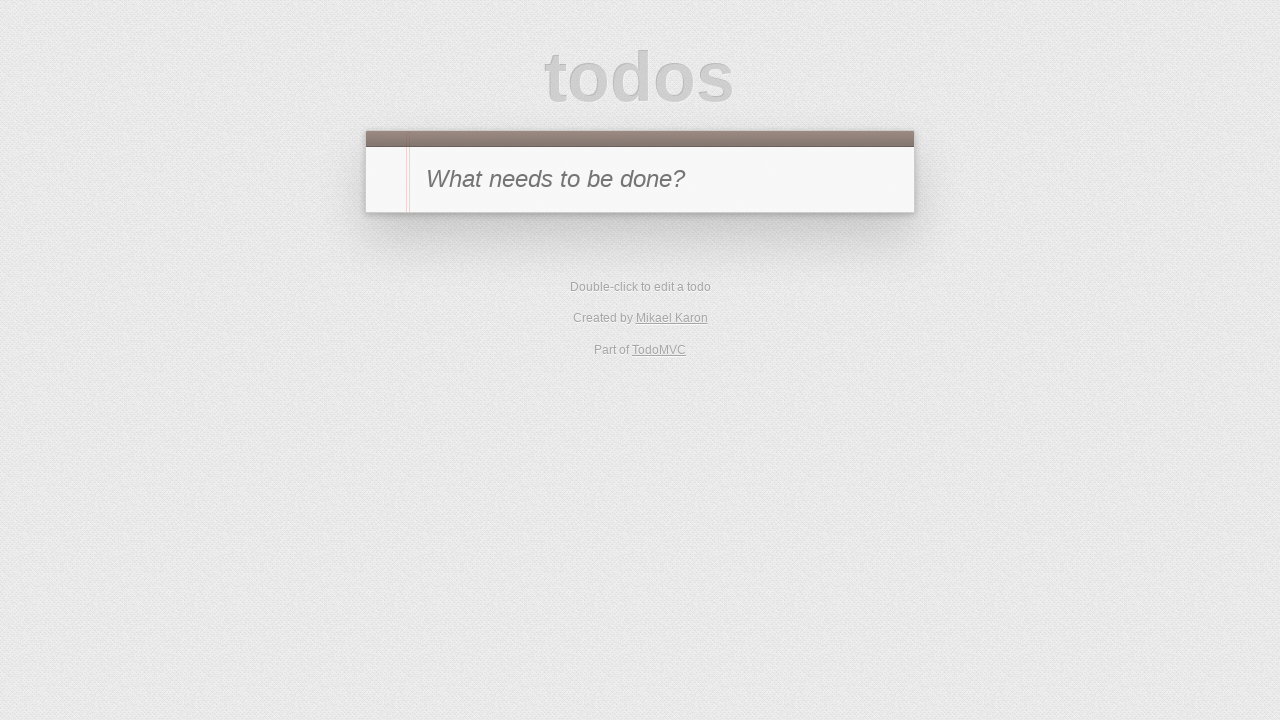

Verified task was deleted and list is empty
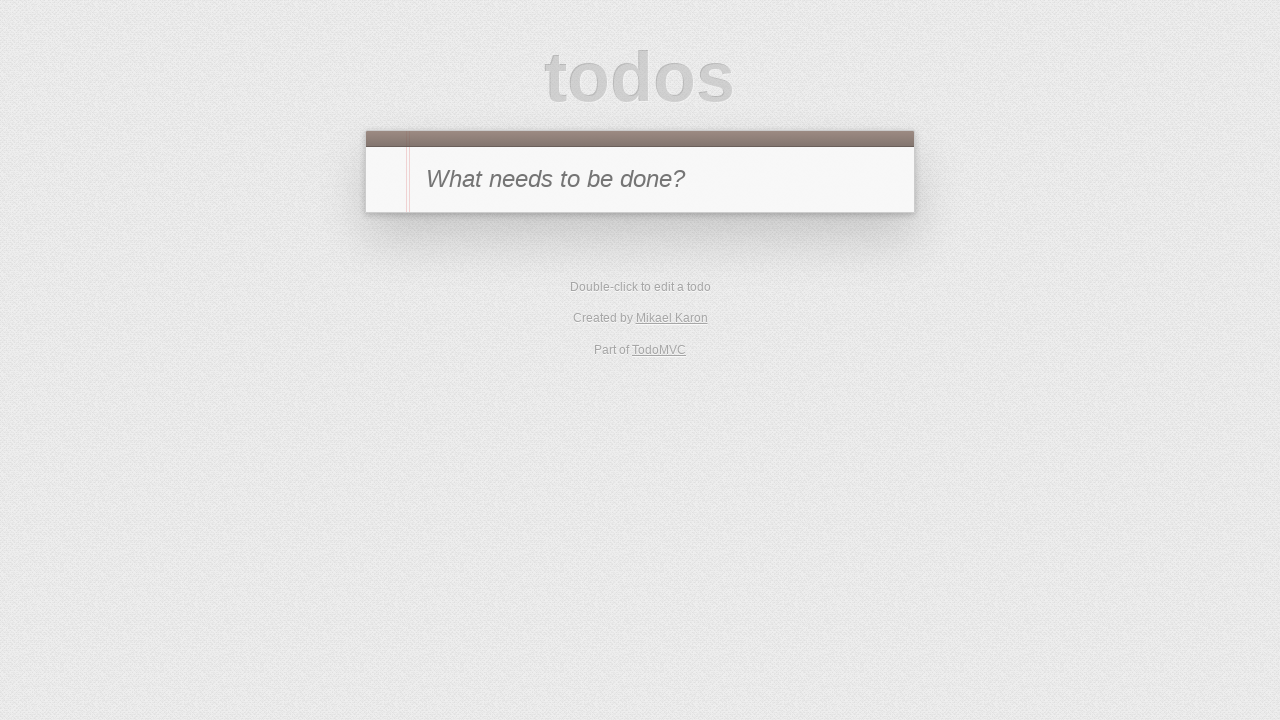

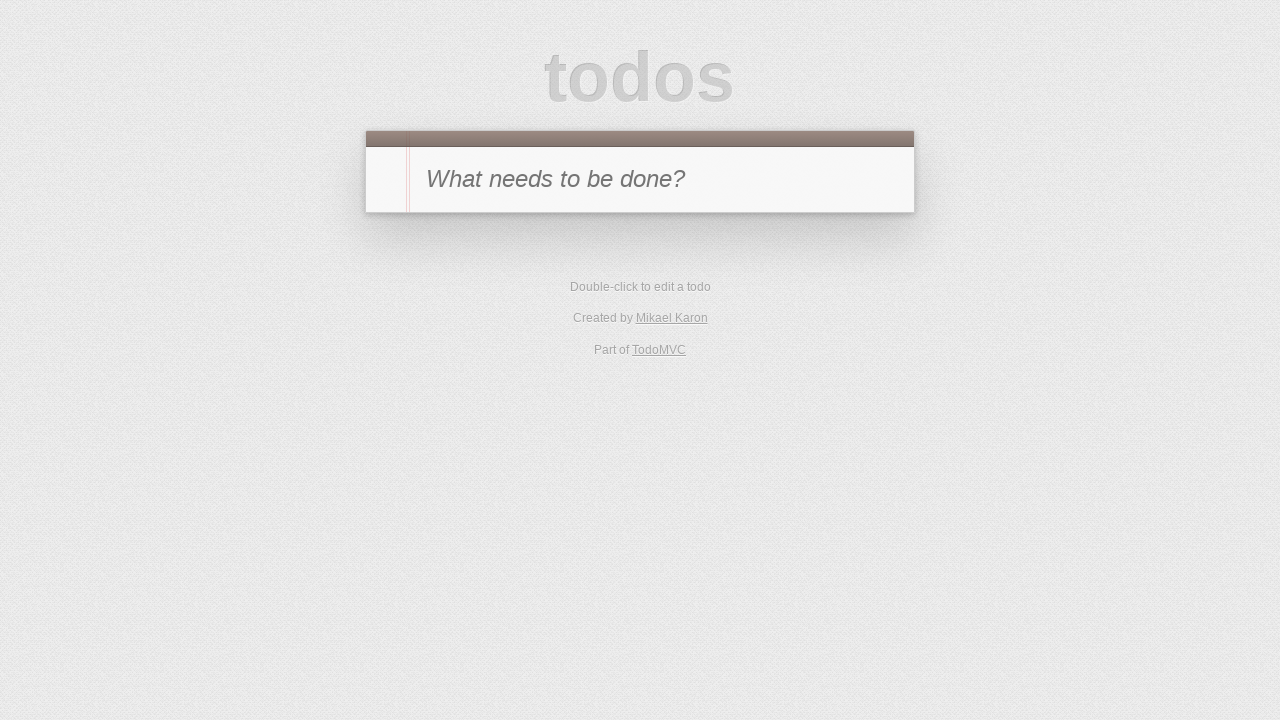